Navigates to OrangeHRM trial signup page and verifies that the country dropdown selector contains options.

Starting URL: https://www.orangehrm.com/orangehrm-30-day-trial/?

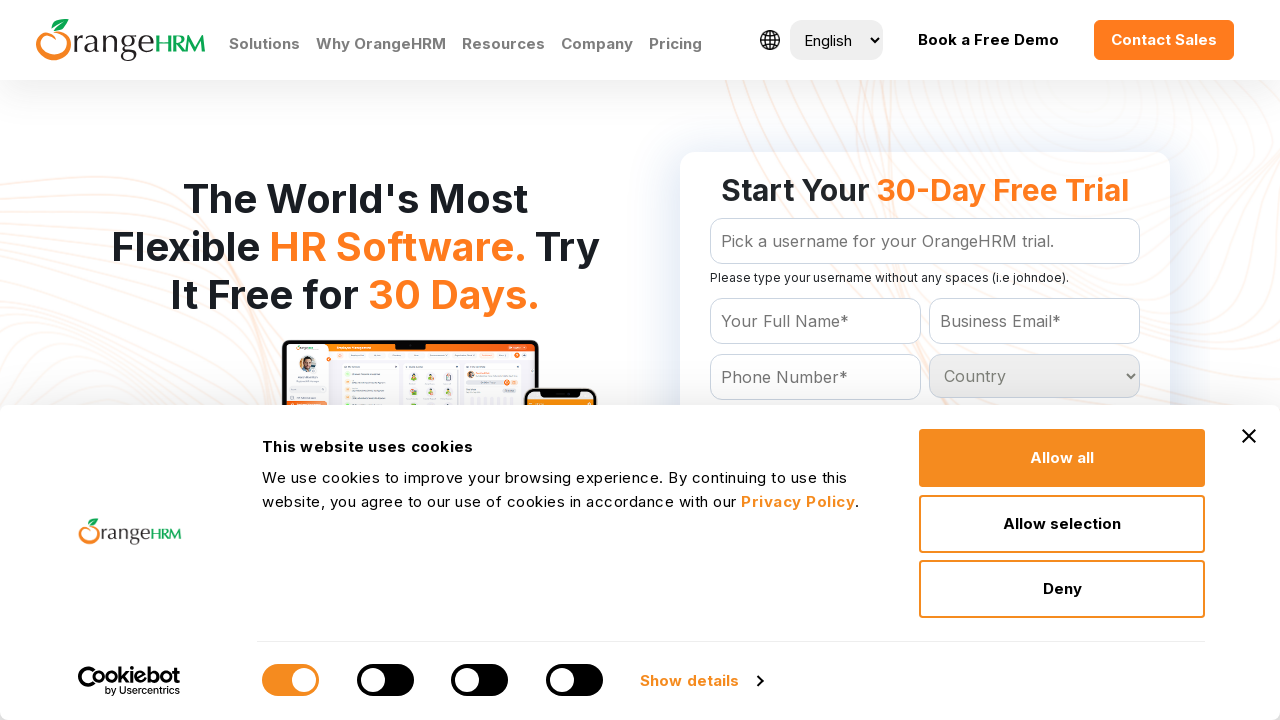

Waited for country dropdown selector to be present
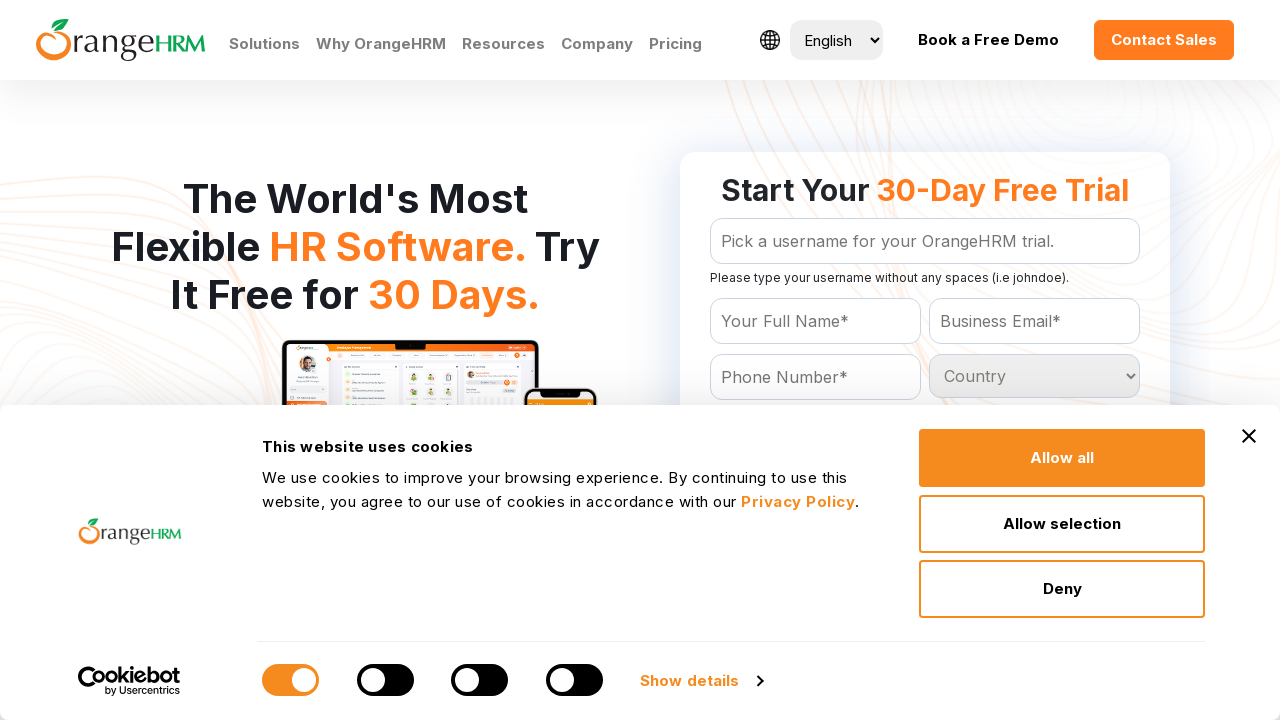

Located all country dropdown options
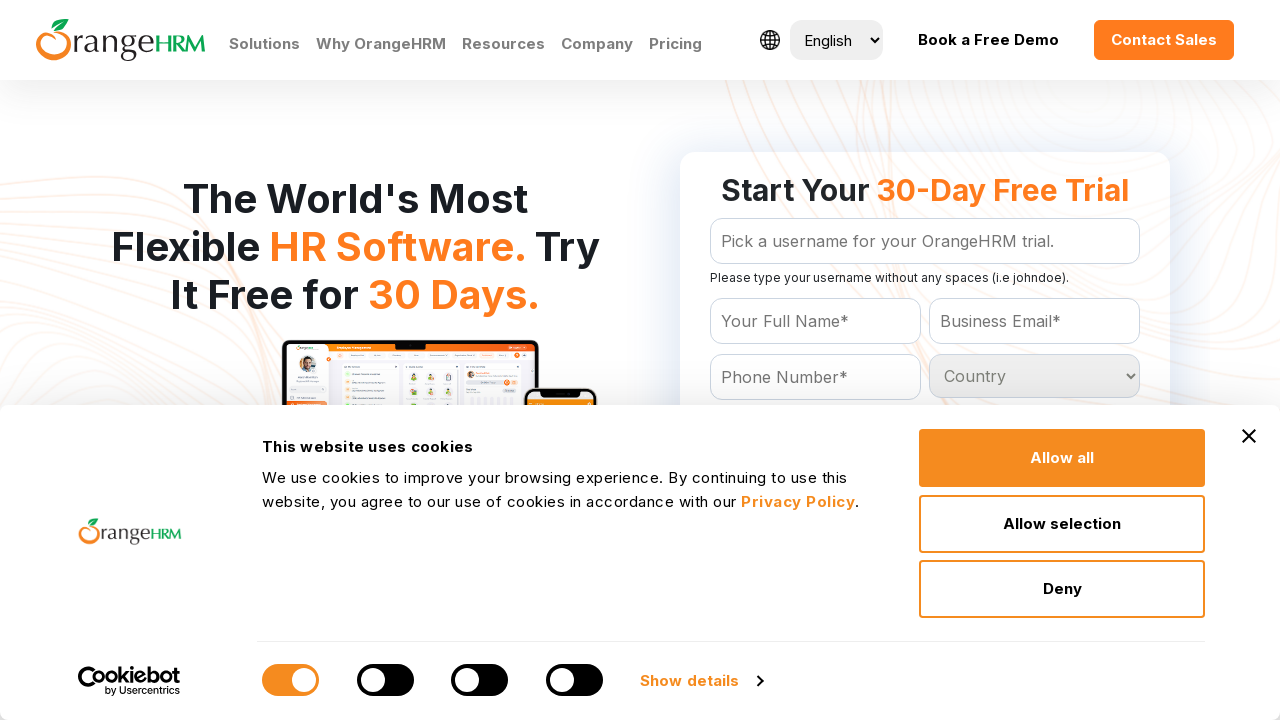

Verified that country dropdown contains options
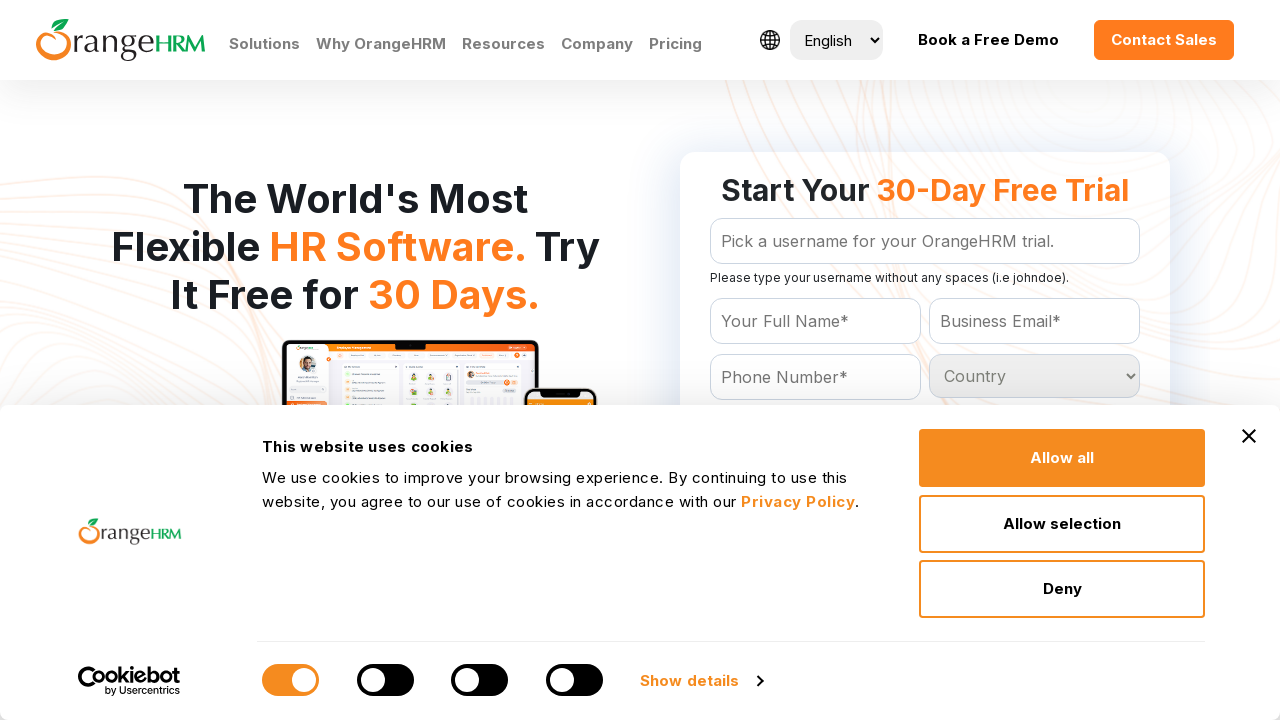

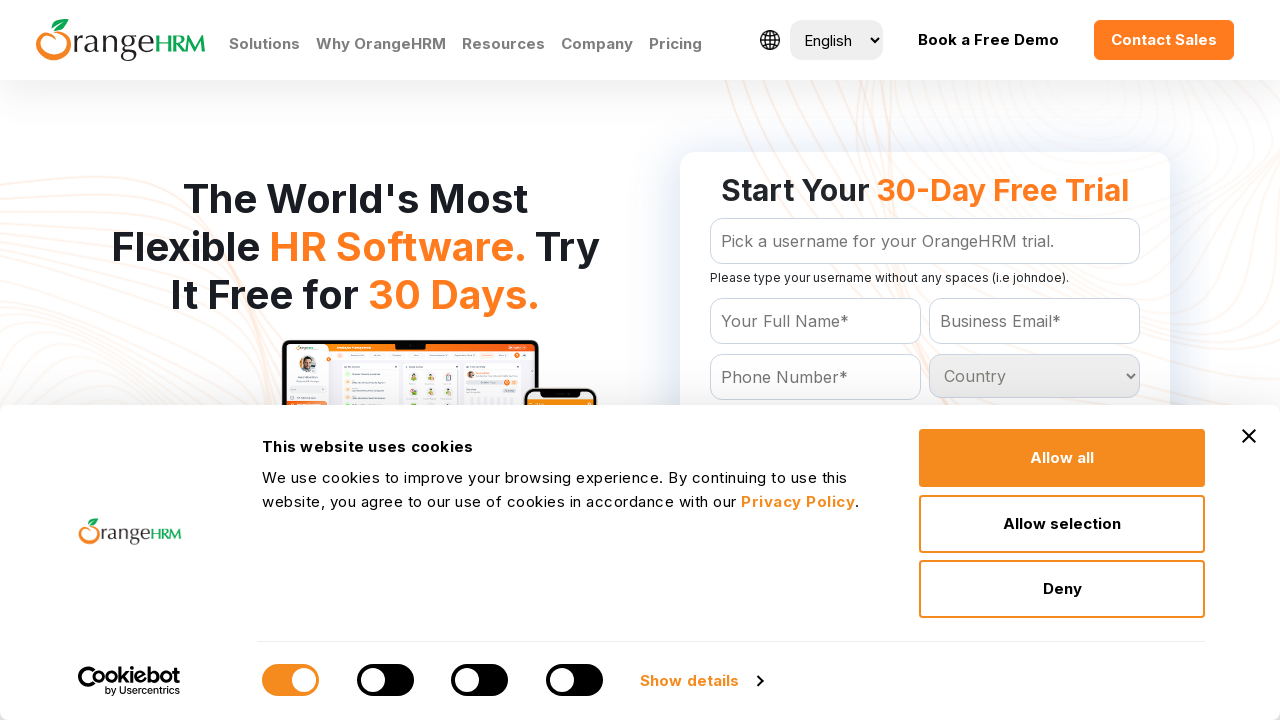